Navigates to Ant Design pagination component documentation page and waits for it to load

Starting URL: https://ant.design/components/pagination-cn

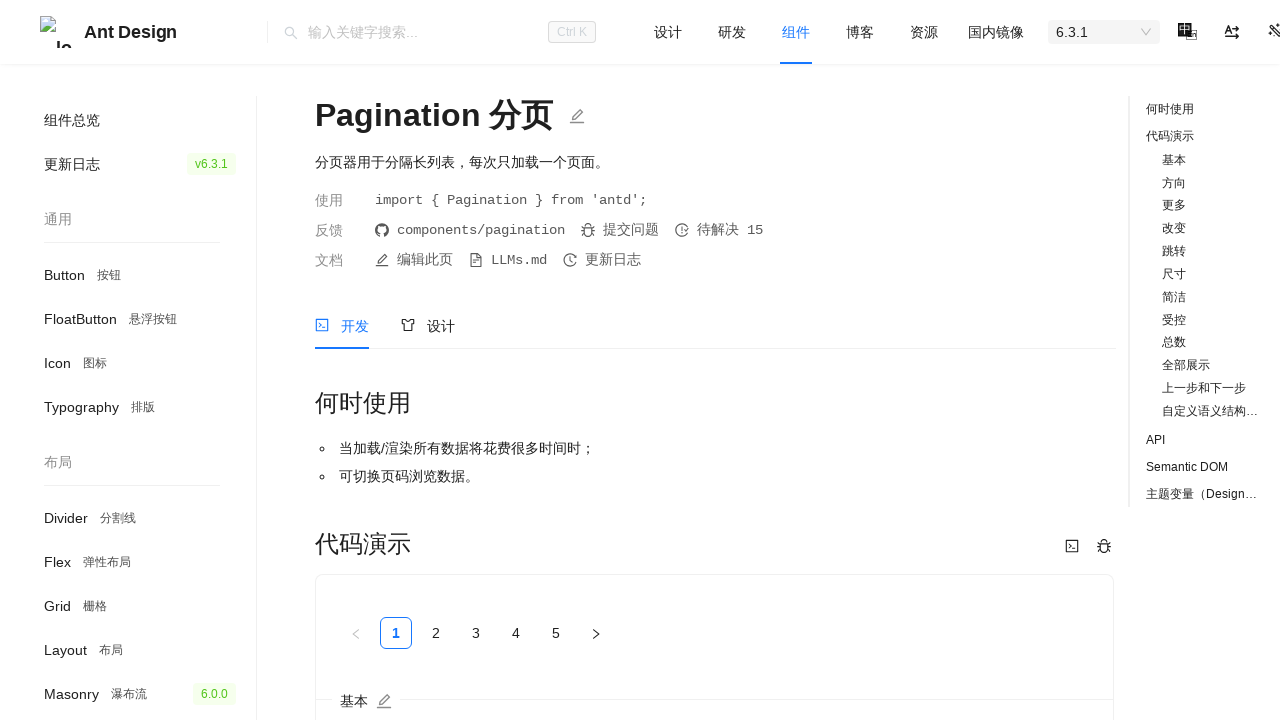

Set viewport size to 1920x1080
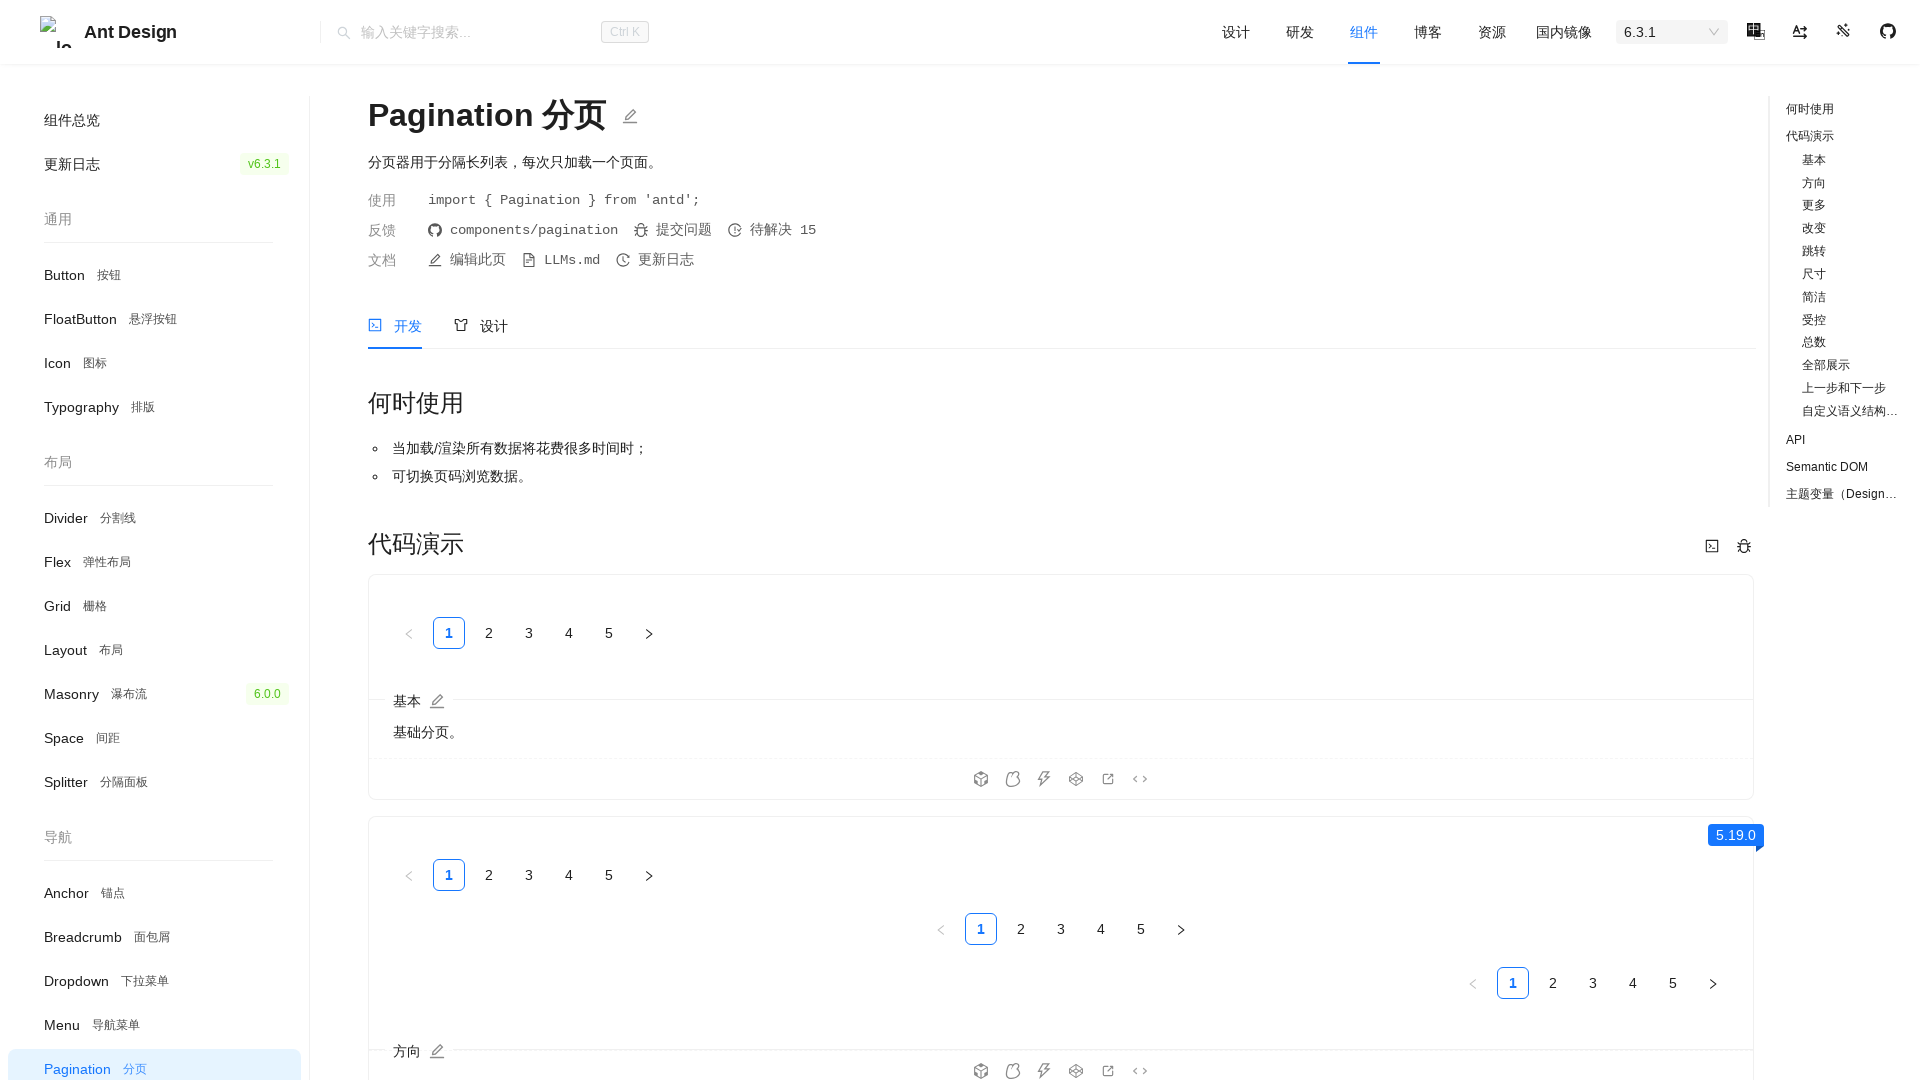

Ant Design pagination component documentation page loaded
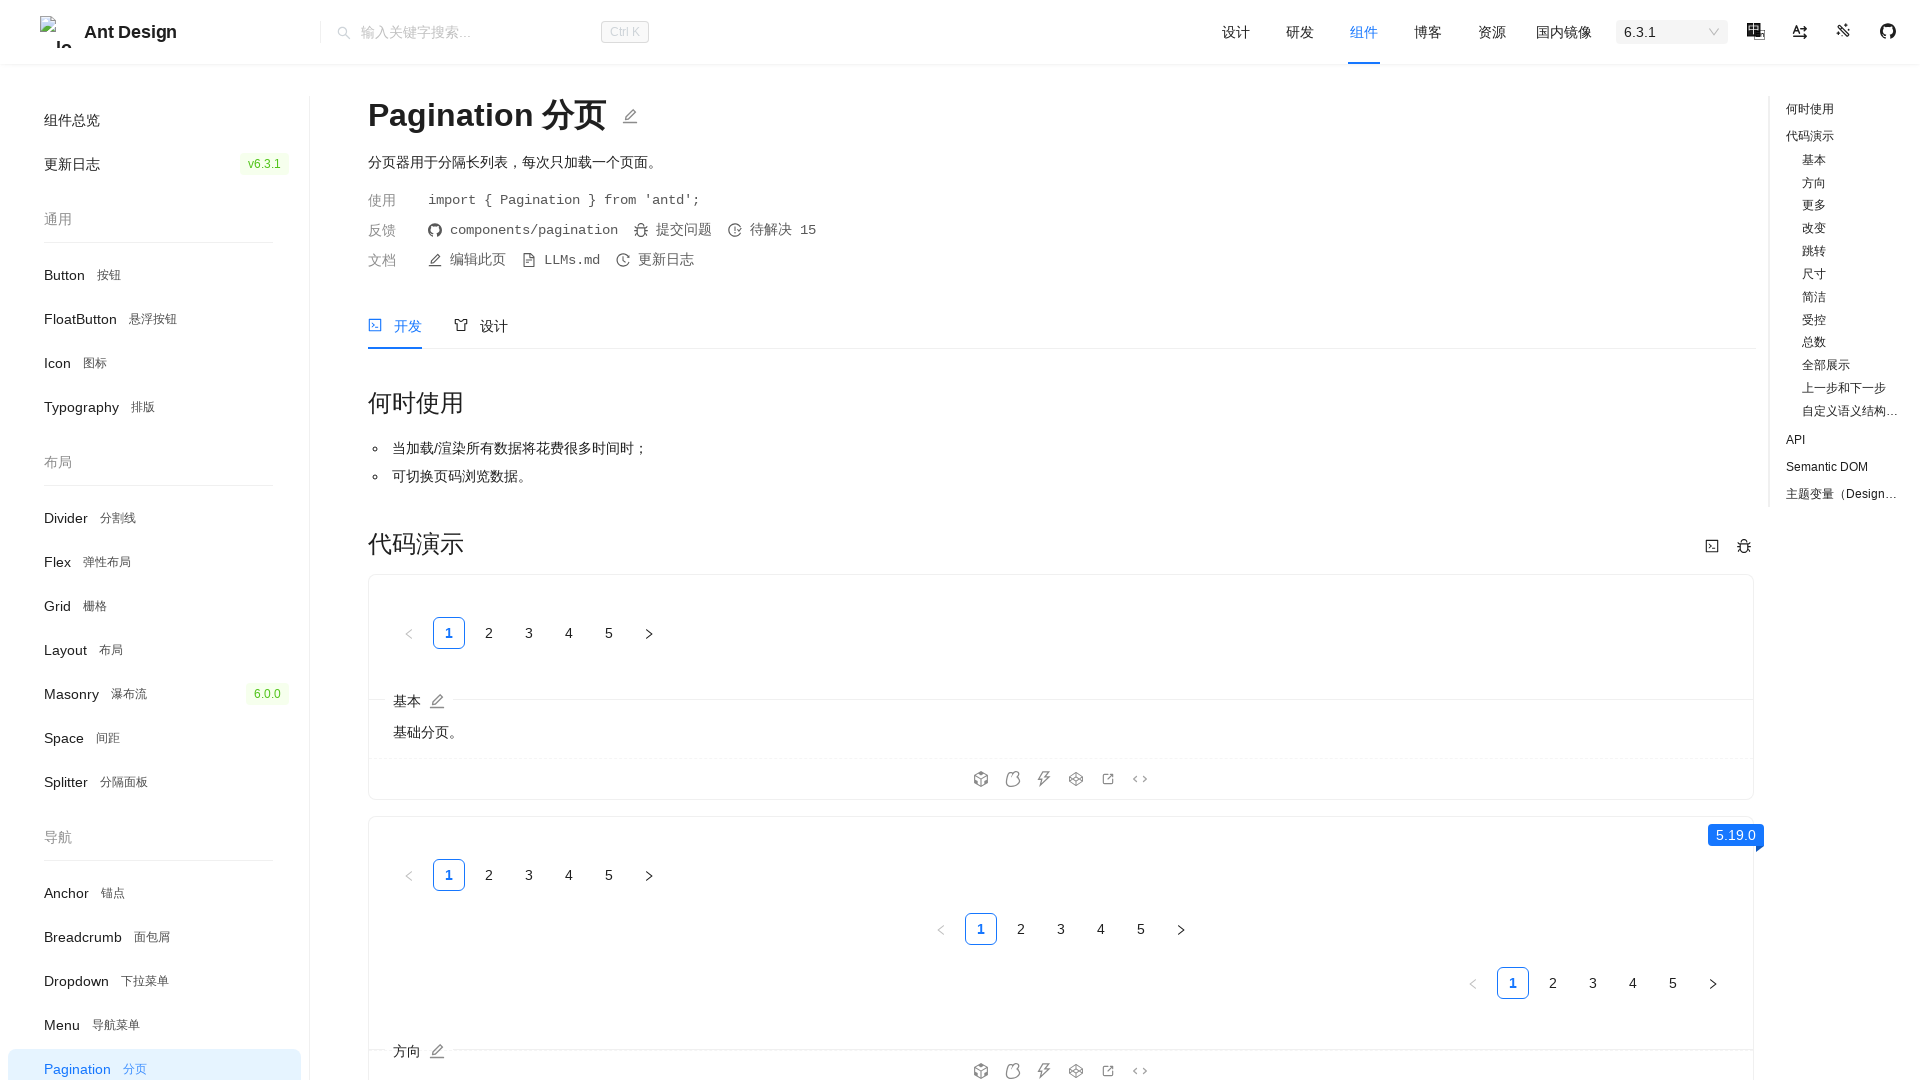

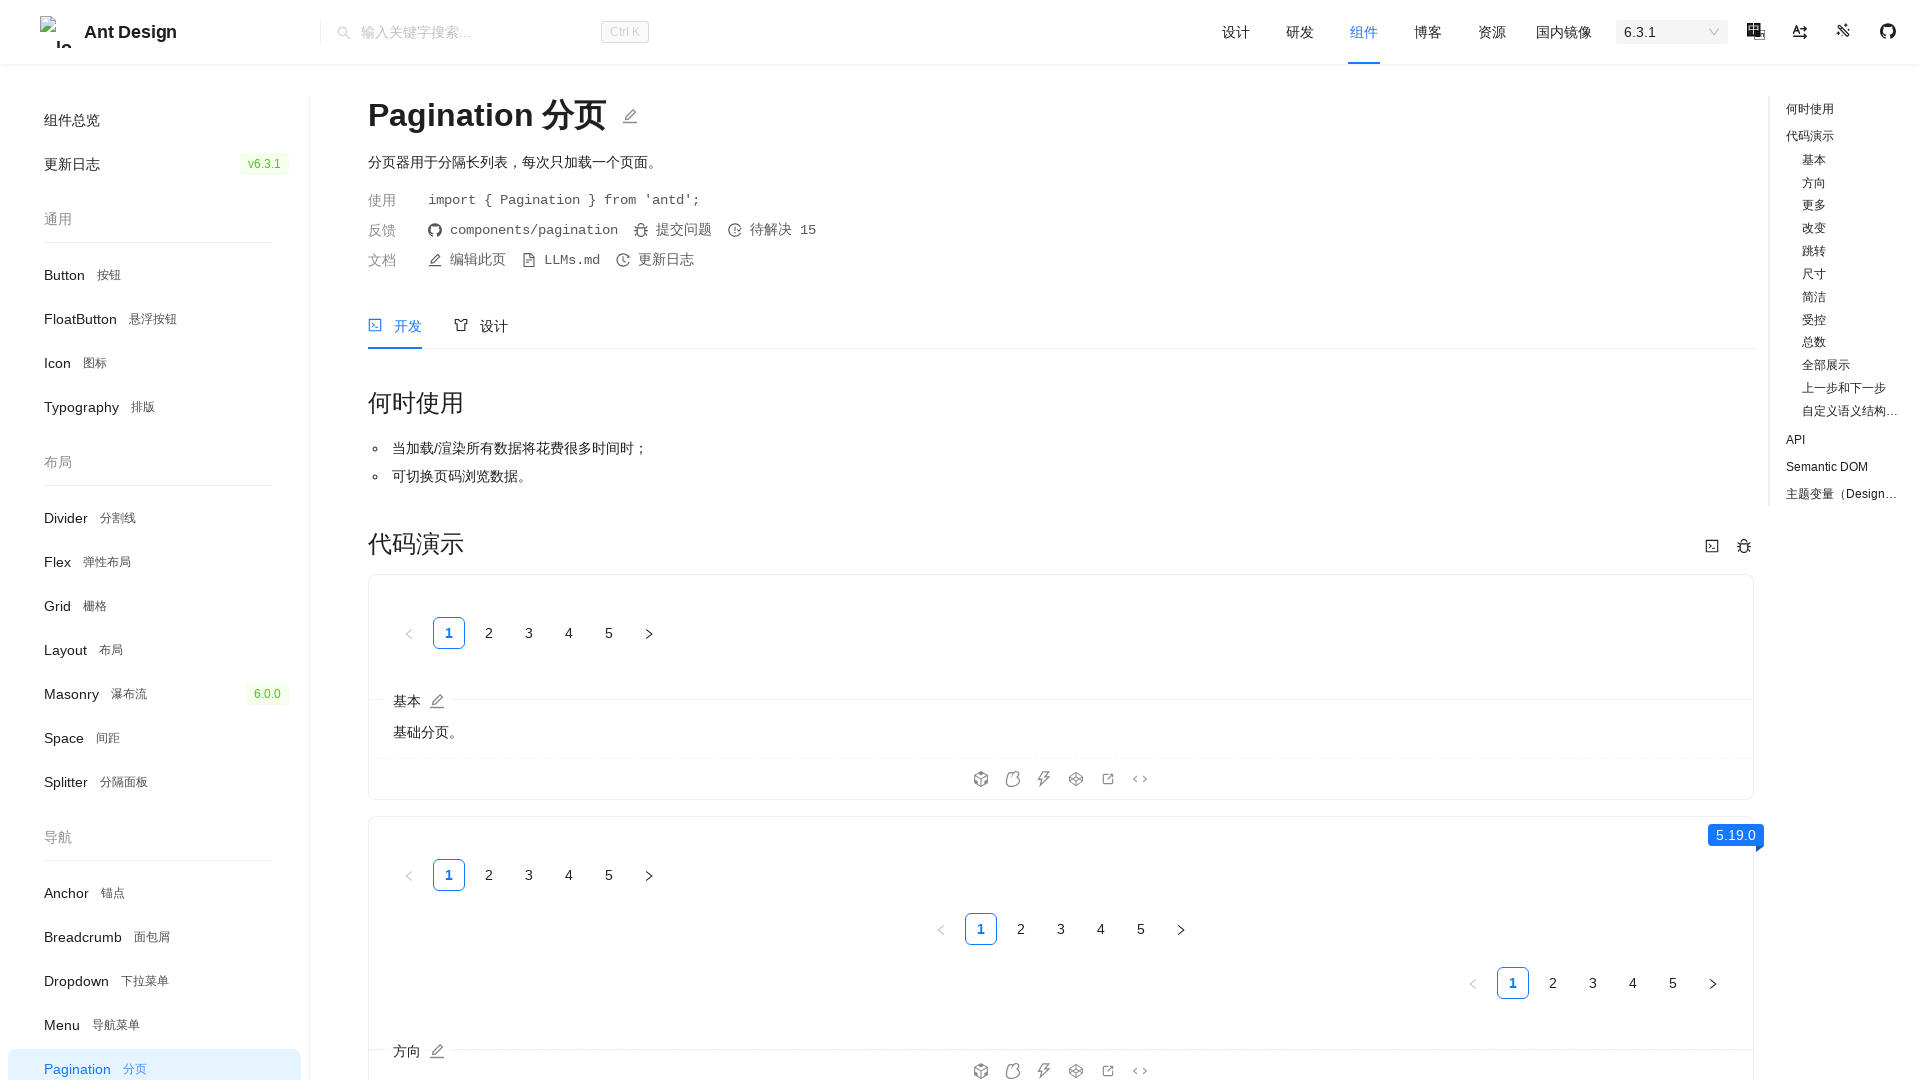